Navigates to a Selenium practice e-commerce page and retrieves the page title

Starting URL: https://rahulshettyacademy.com/seleniumPractise/#/

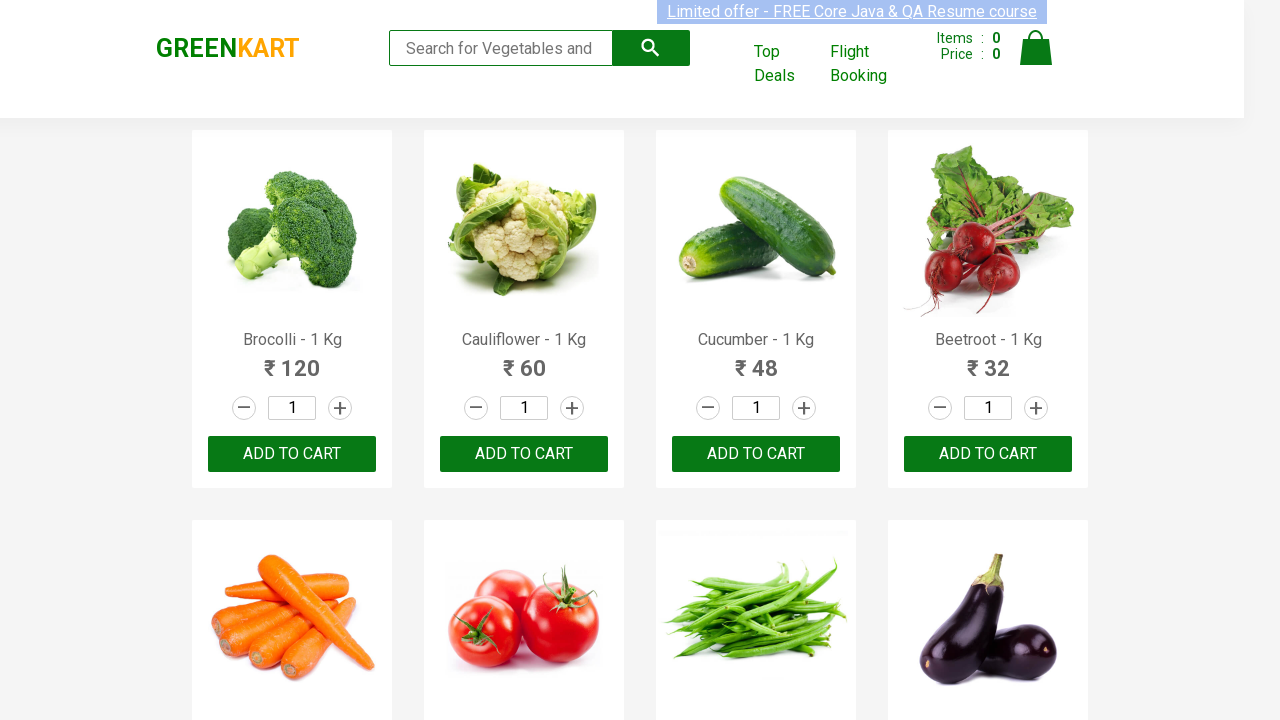

Waited for page to load completely (networkidle state)
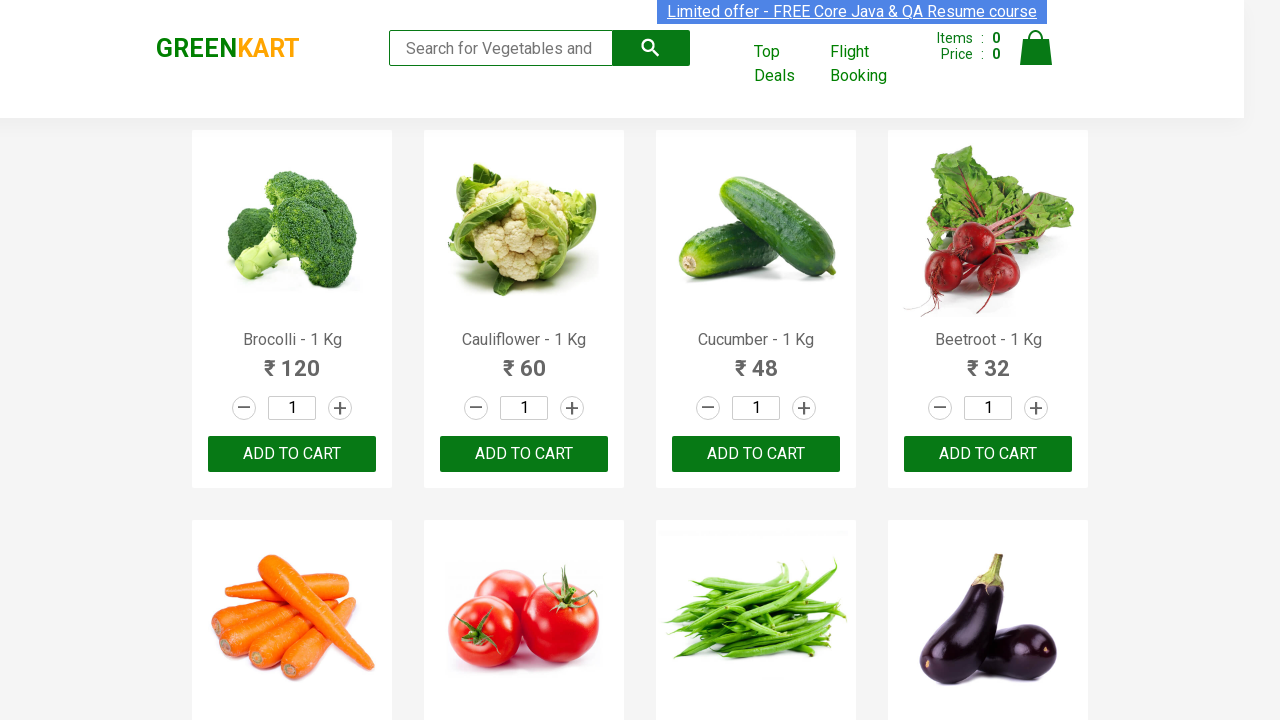

Retrieved page title: GreenKart - veg and fruits kart
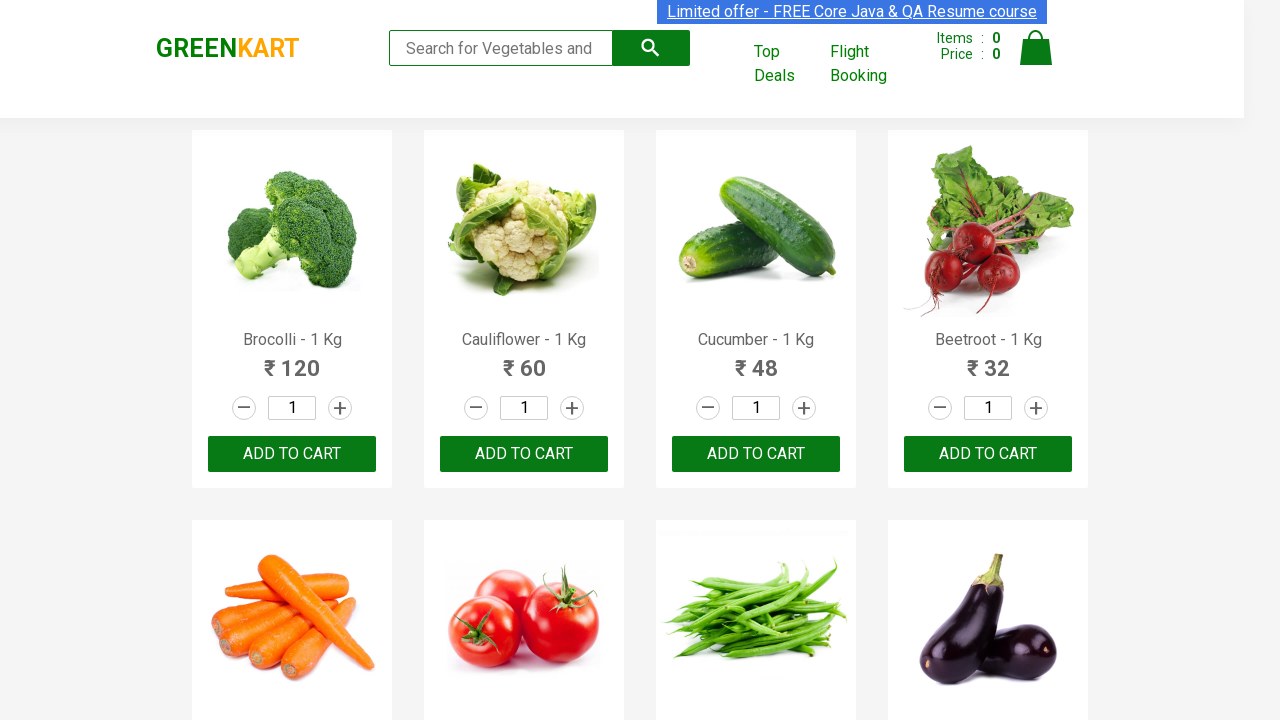

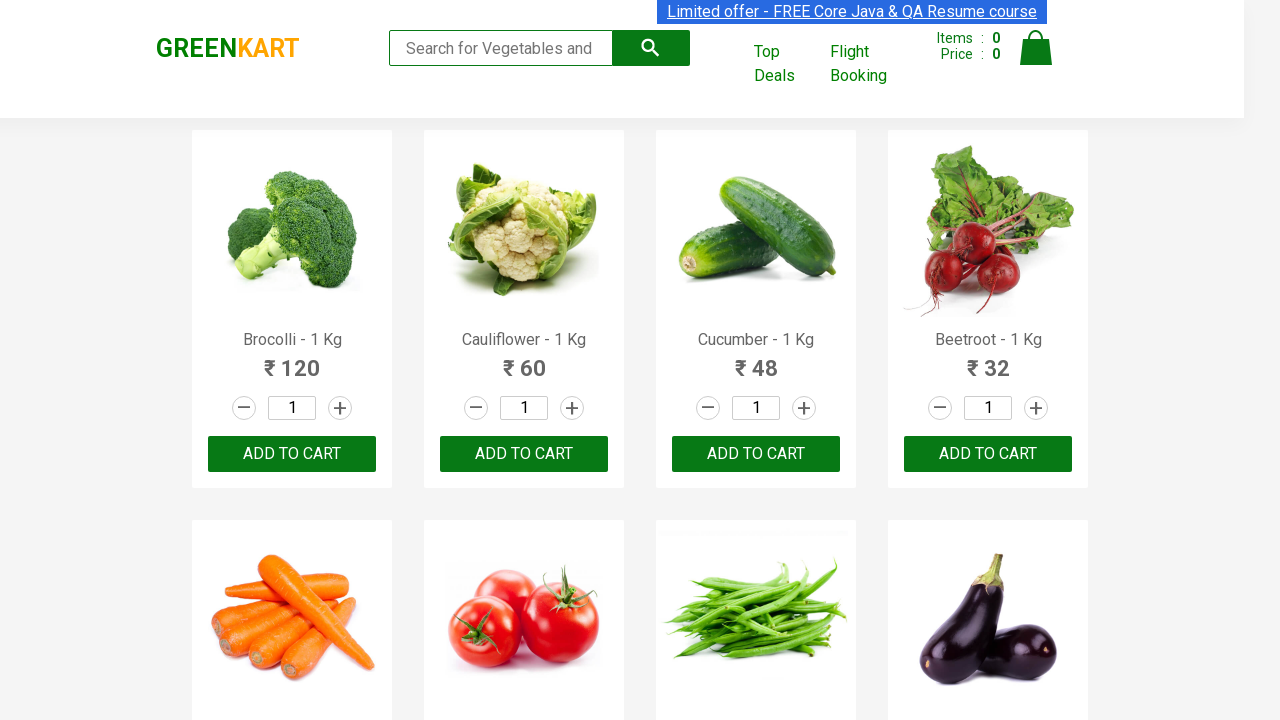